Navigates to Swarthmore College's course catalog, clicks on the first department, and verifies that course listings are displayed.

Starting URL: https://catalog.swarthmore.edu/content.php?catoid=7&navoid=194

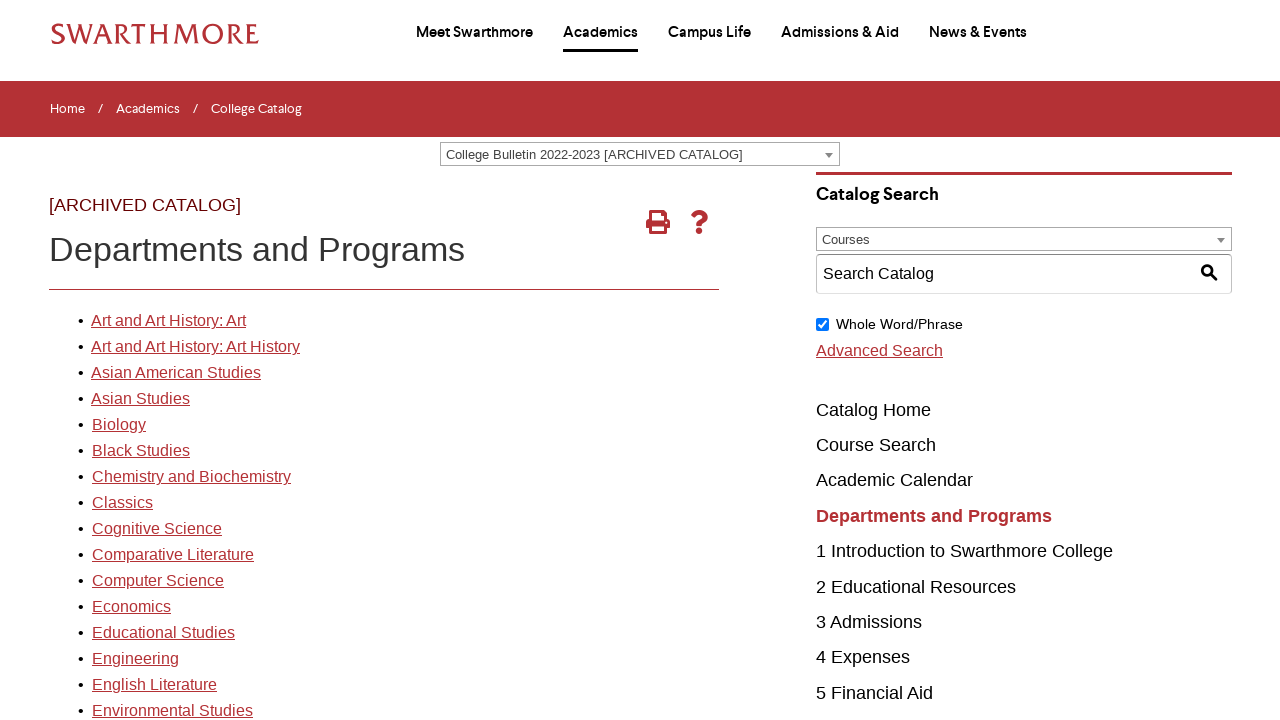

Navigated to Swarthmore College course catalog
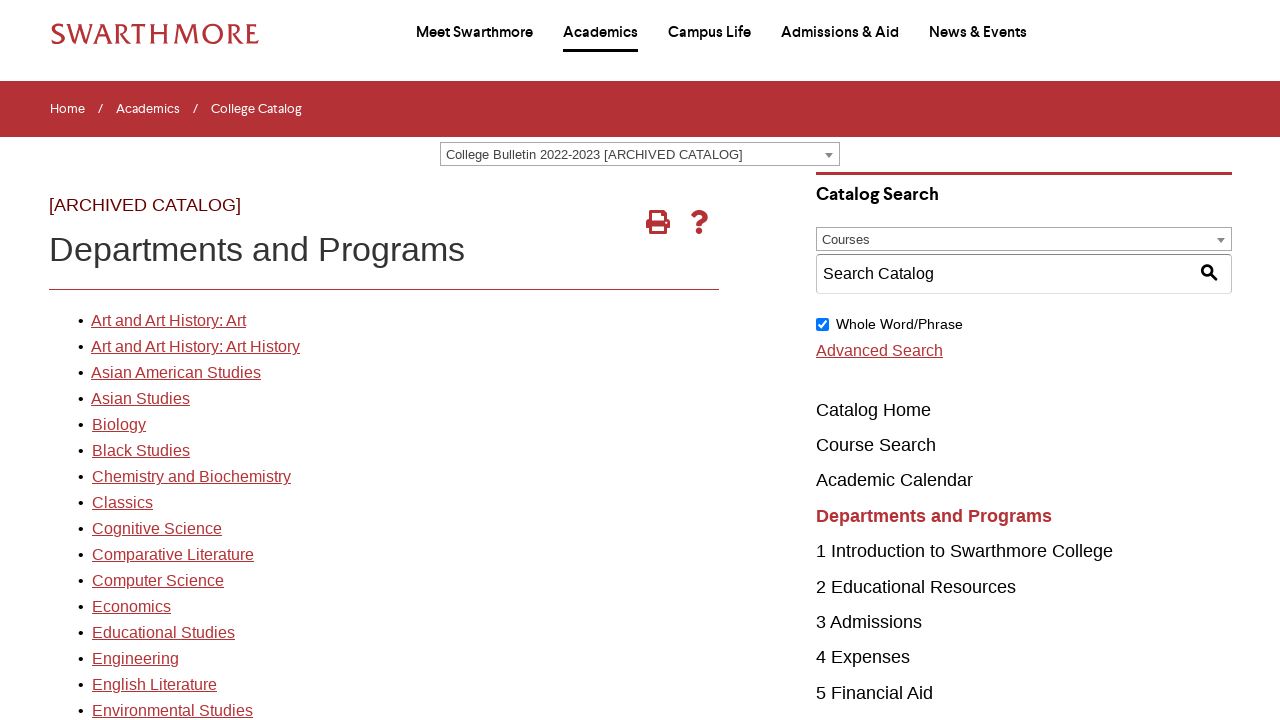

Clicked on the first department link at (168, 321) on xpath=//*[@id='gateway-page']/body/table/tbody/tr[3]/td[1]/table/tbody/tr[2]/td[
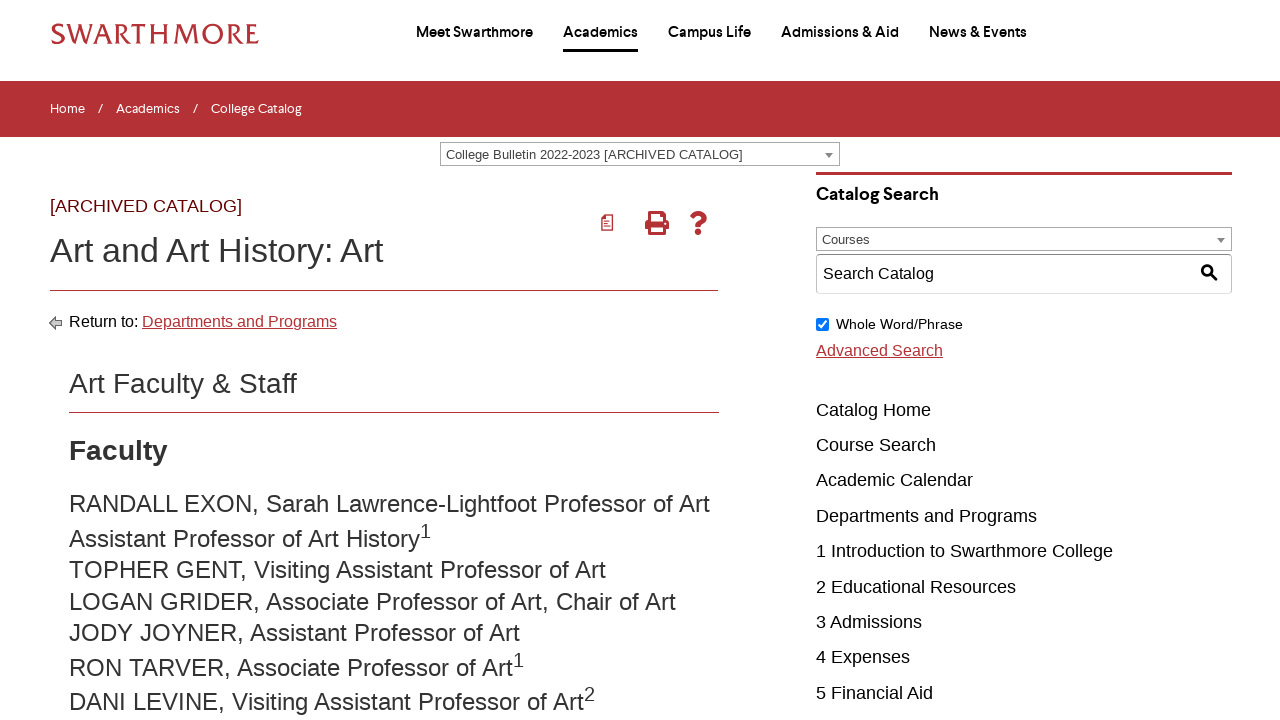

Course listings loaded and verified
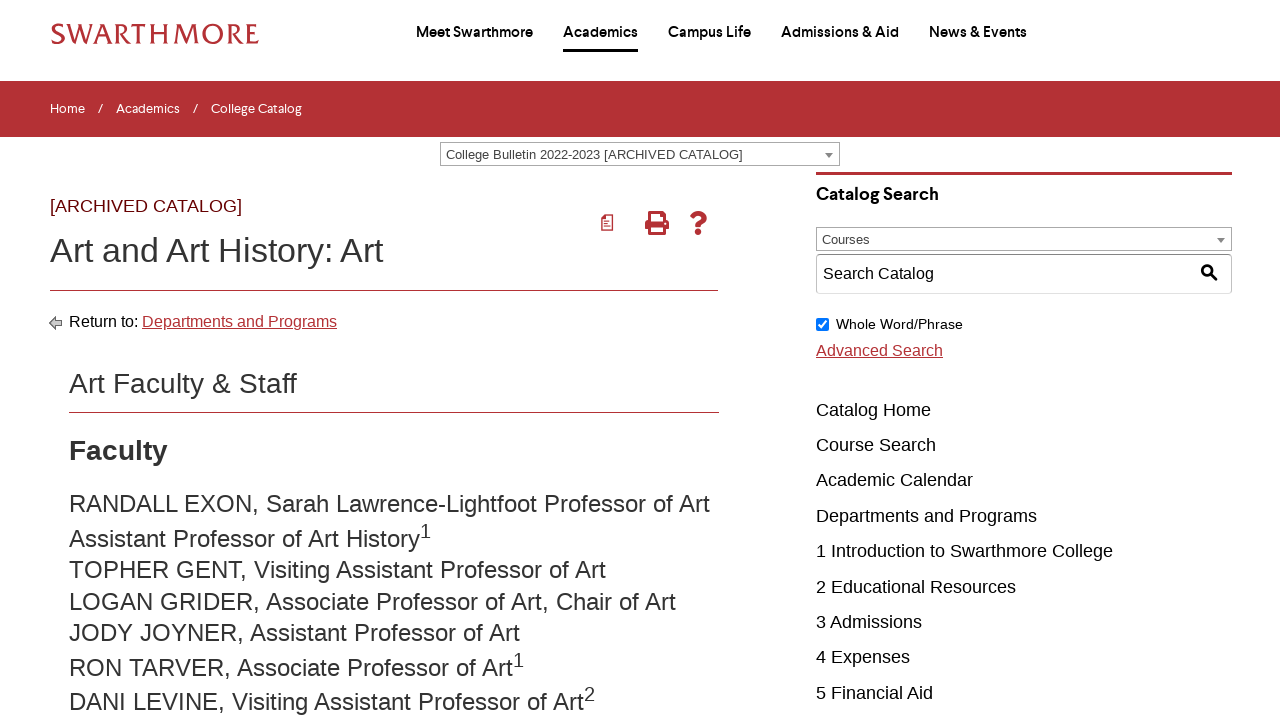

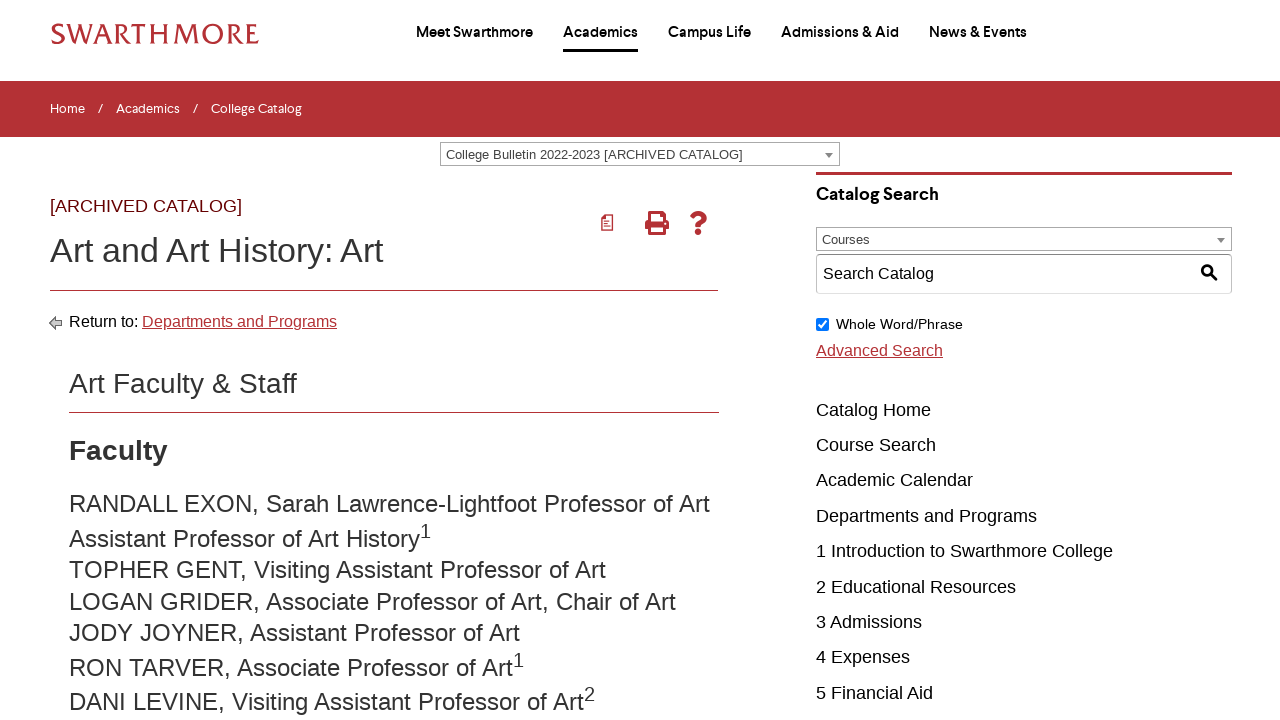